Tests the text box form on DemoQA by filling in full name, email, current address, and permanent address fields, then submitting the form.

Starting URL: https://demoqa.com/text-box

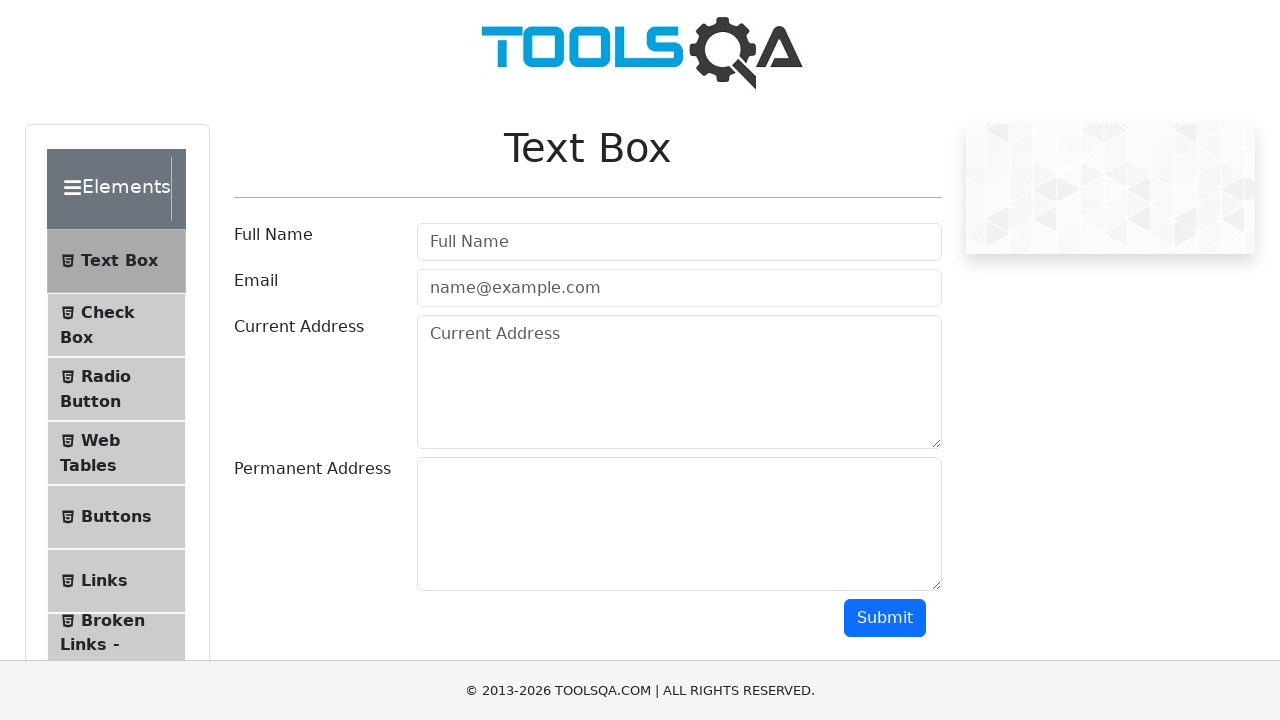

Filled full name field with 'Sarah Mitchell' on #userName
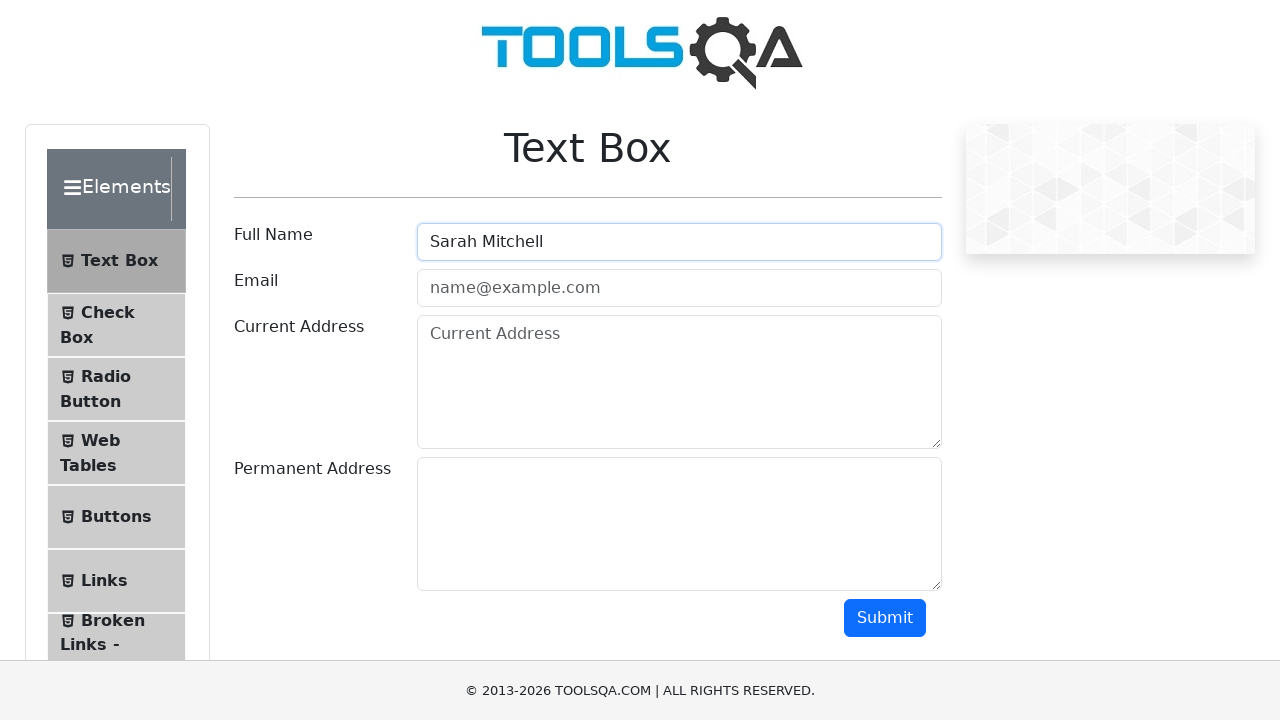

Filled email field with 'sarah.mitchell@example.com' on #userEmail
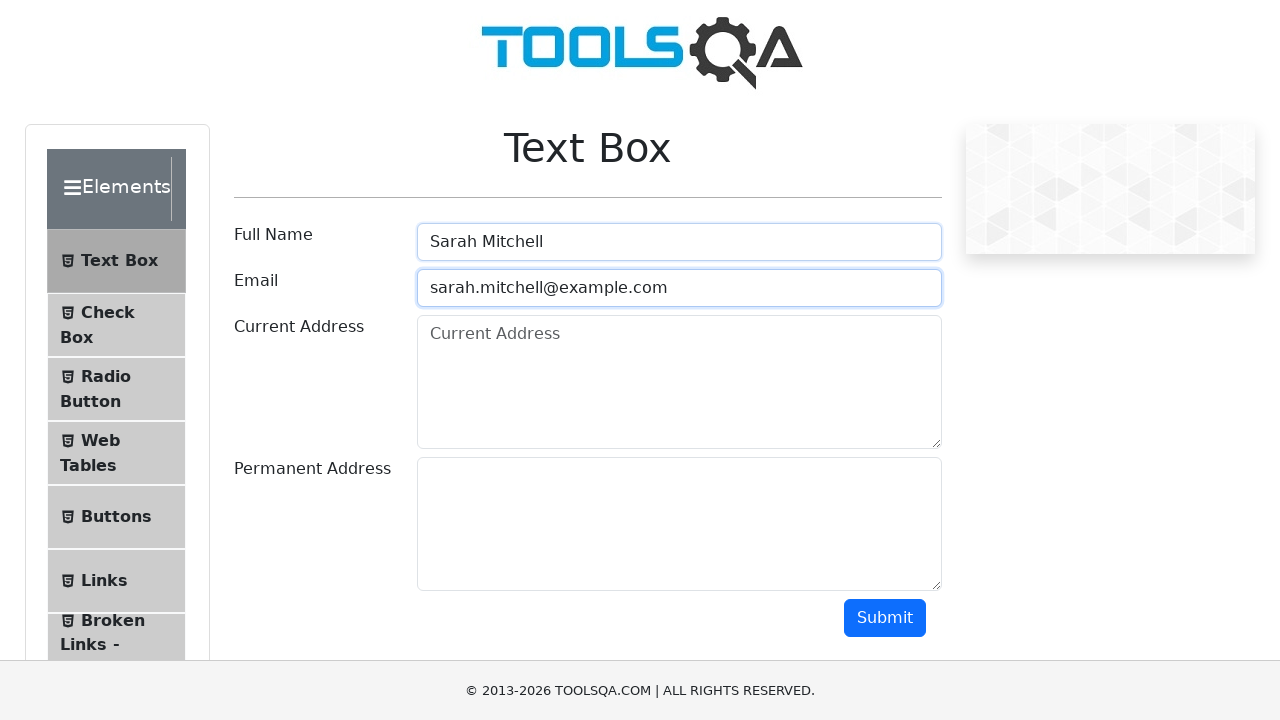

Filled current address field with '123 Oak Avenue, Apt 4B, Chicago IL 60601' on #currentAddress
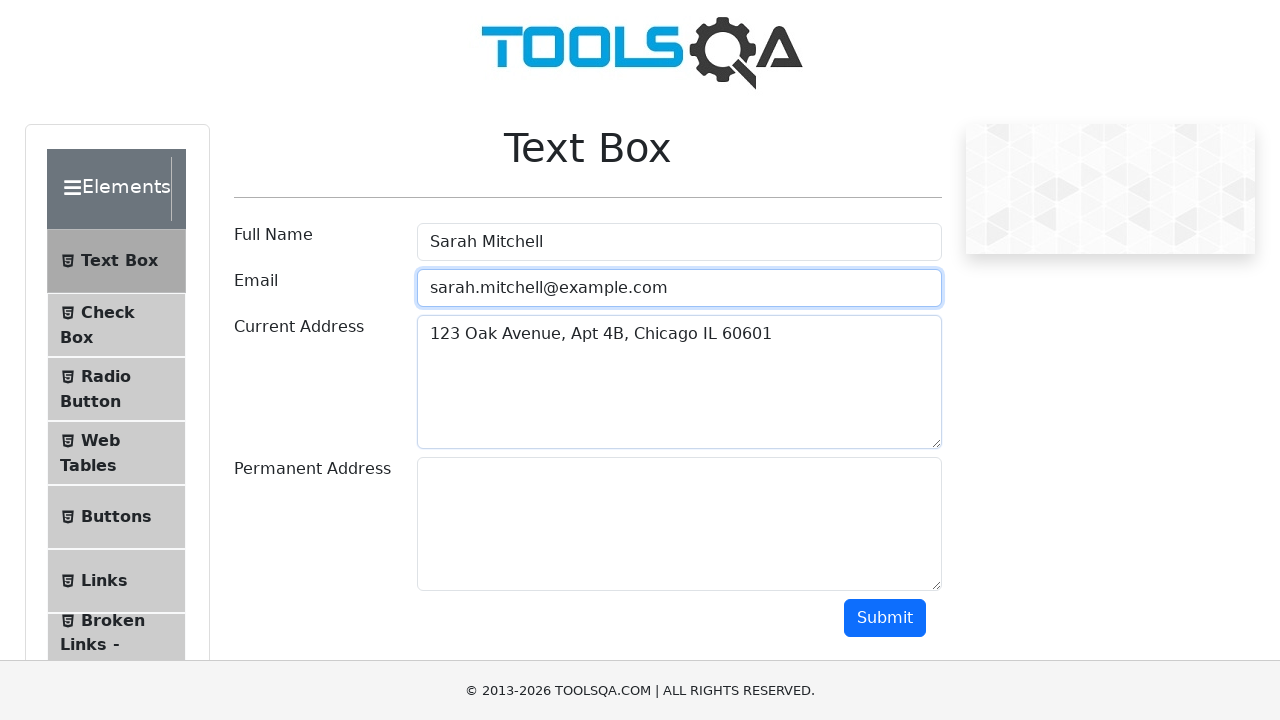

Filled permanent address field with '456 Maple Street, Suite 200, Boston MA 02108' on #permanentAddress
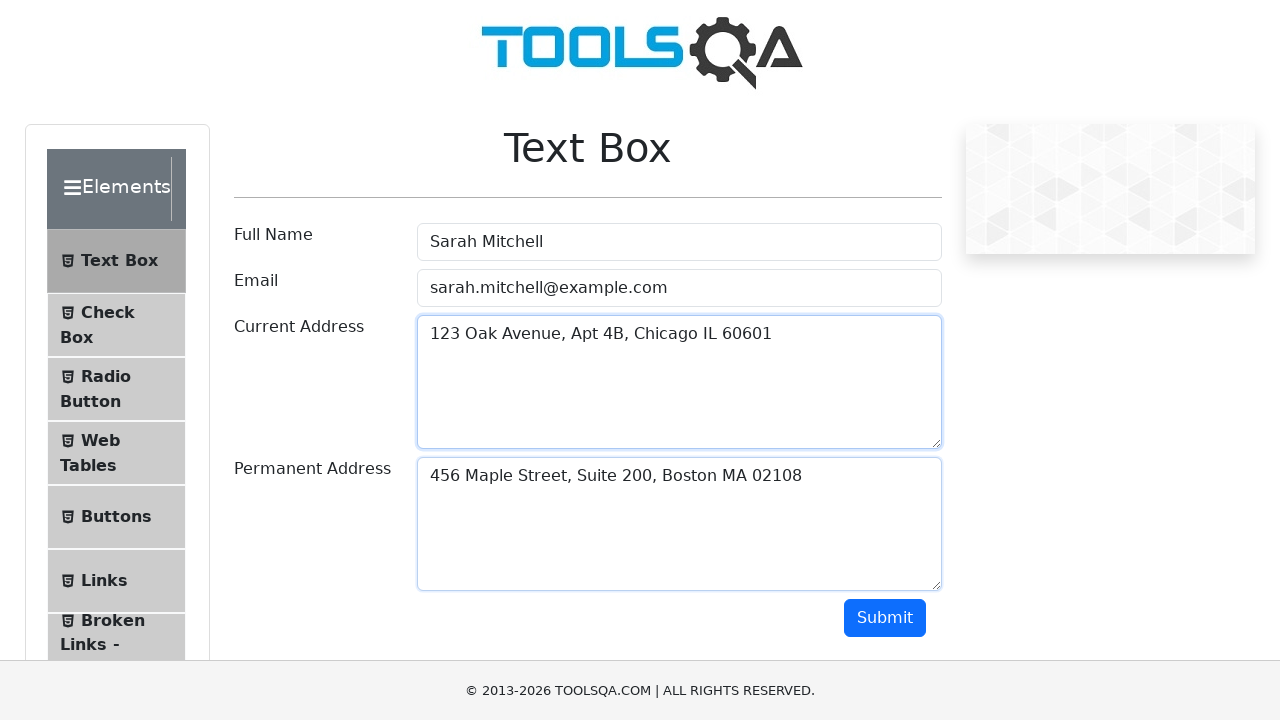

Clicked submit button to submit the form at (885, 618) on #submit
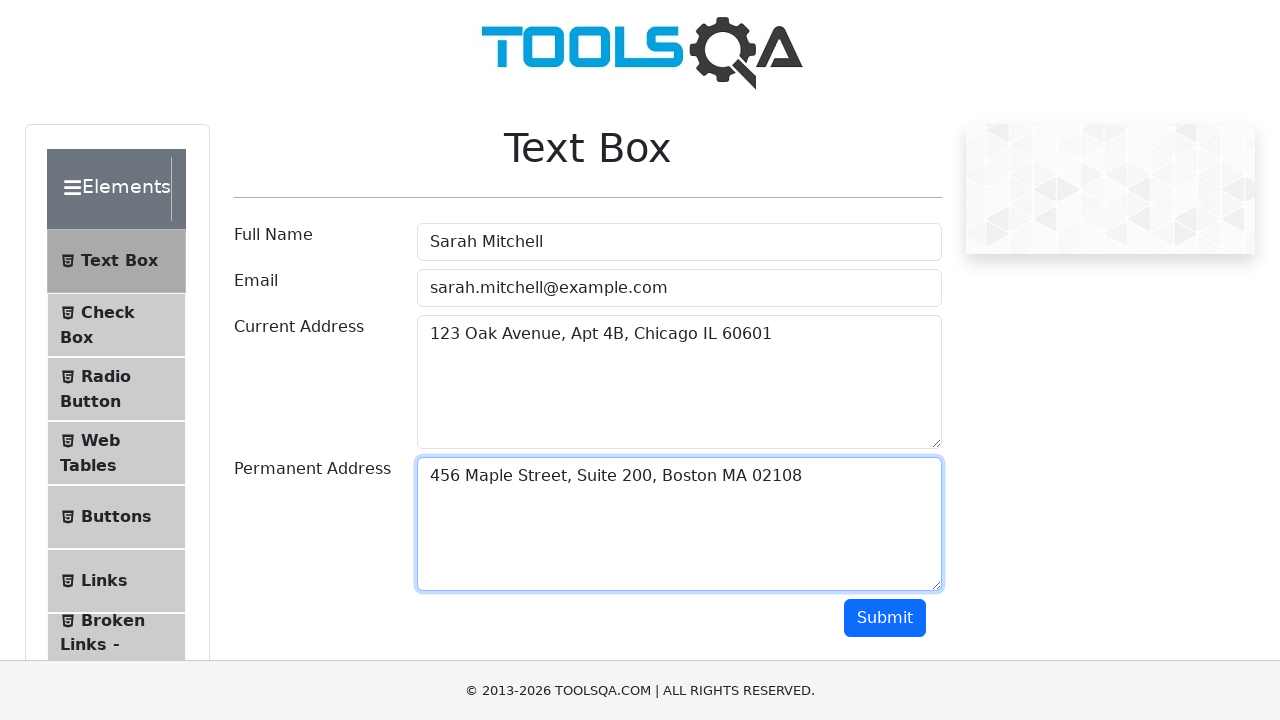

Form output appeared after submission
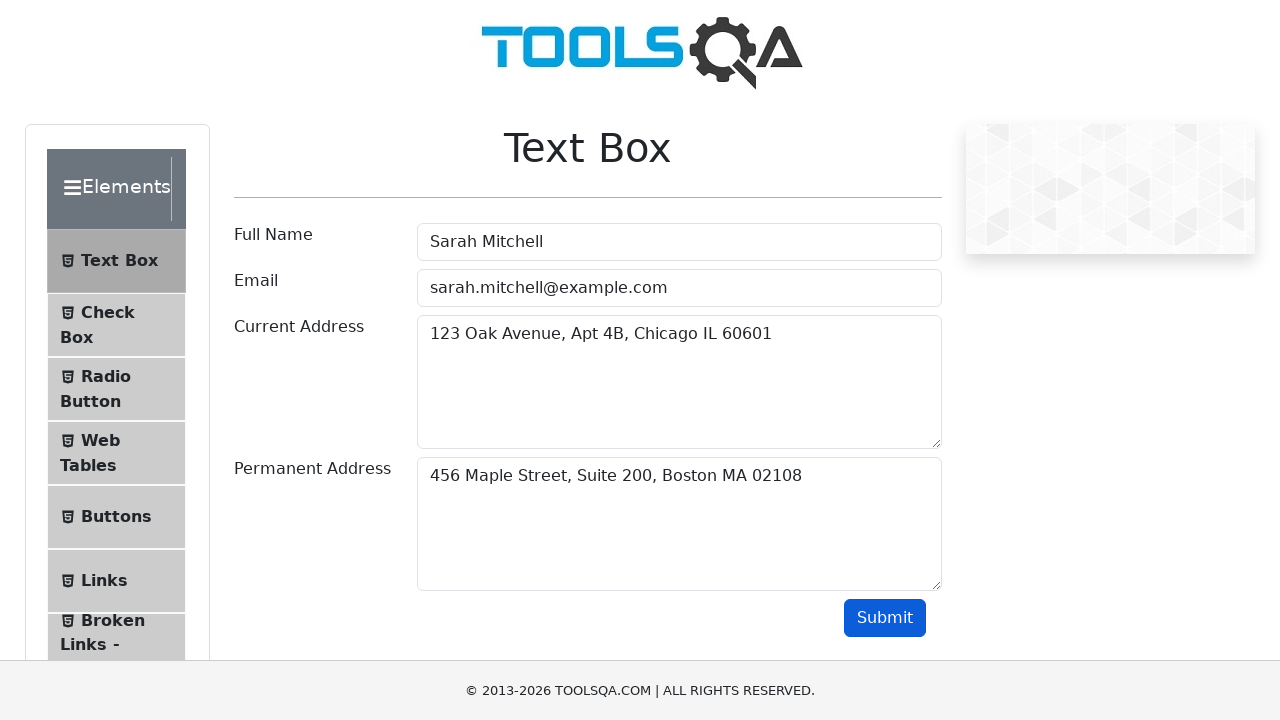

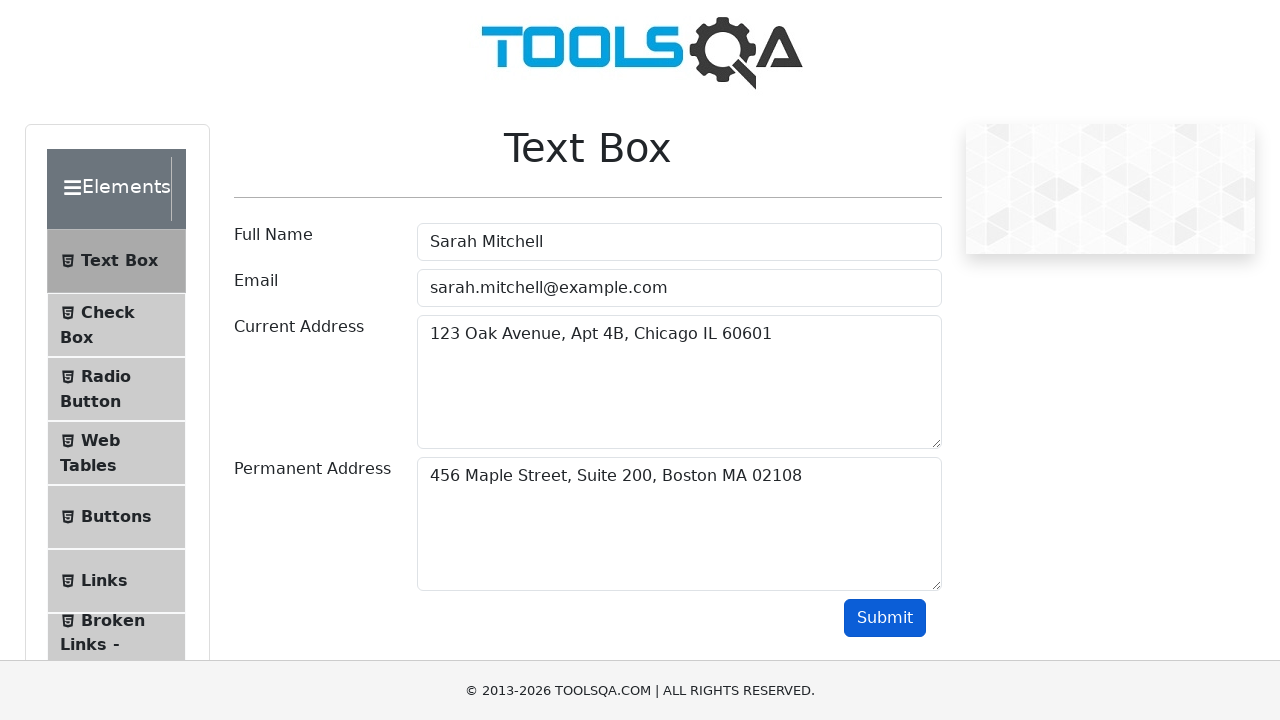